Tests adding specific grocery items (Cashews, Almonds, Pista) to cart on a vegetable/fruit shopping website by iterating through products and clicking add buttons for matching items.

Starting URL: https://rahulshettyacademy.com/seleniumPractise/#/

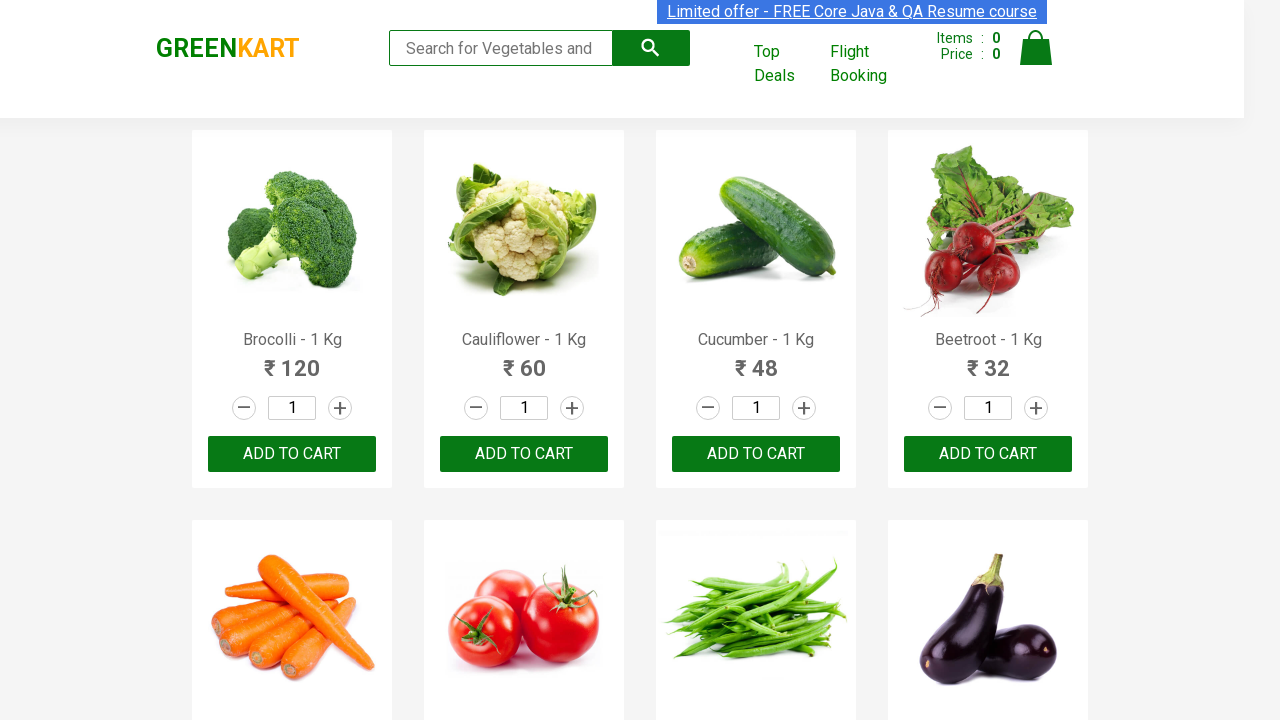

Waited for product names to load on the page
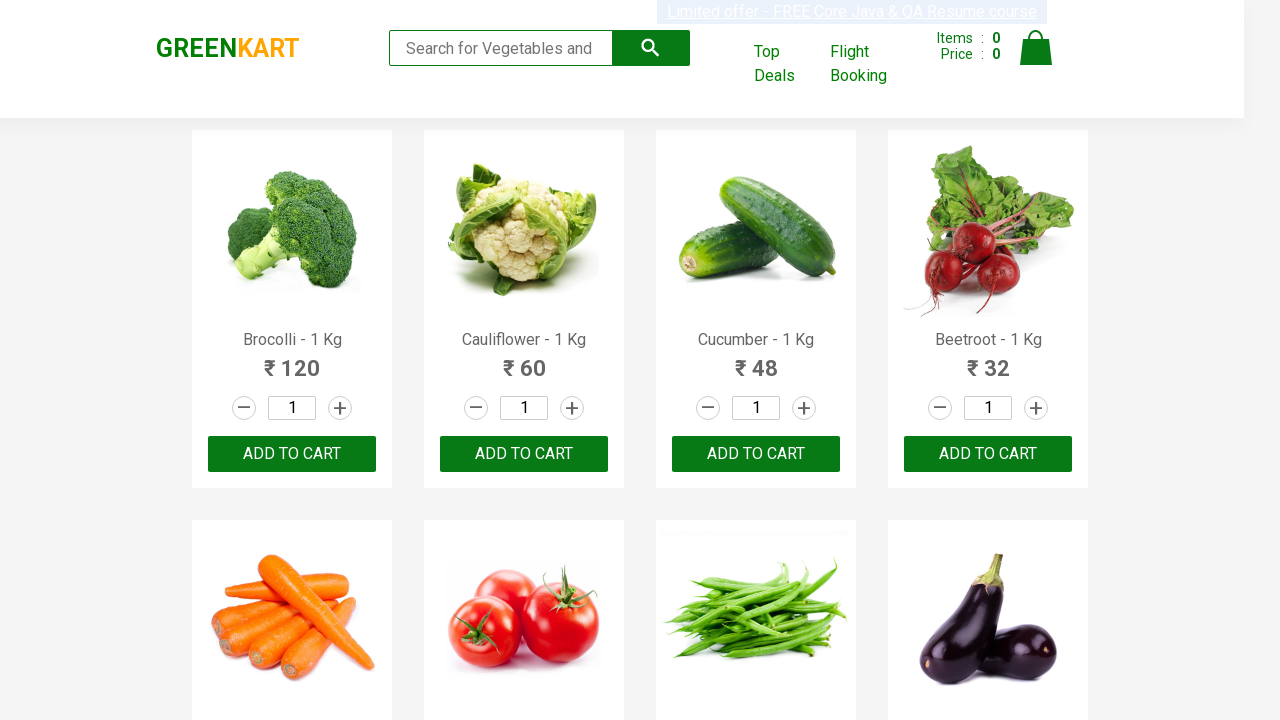

Retrieved all product name elements from the page
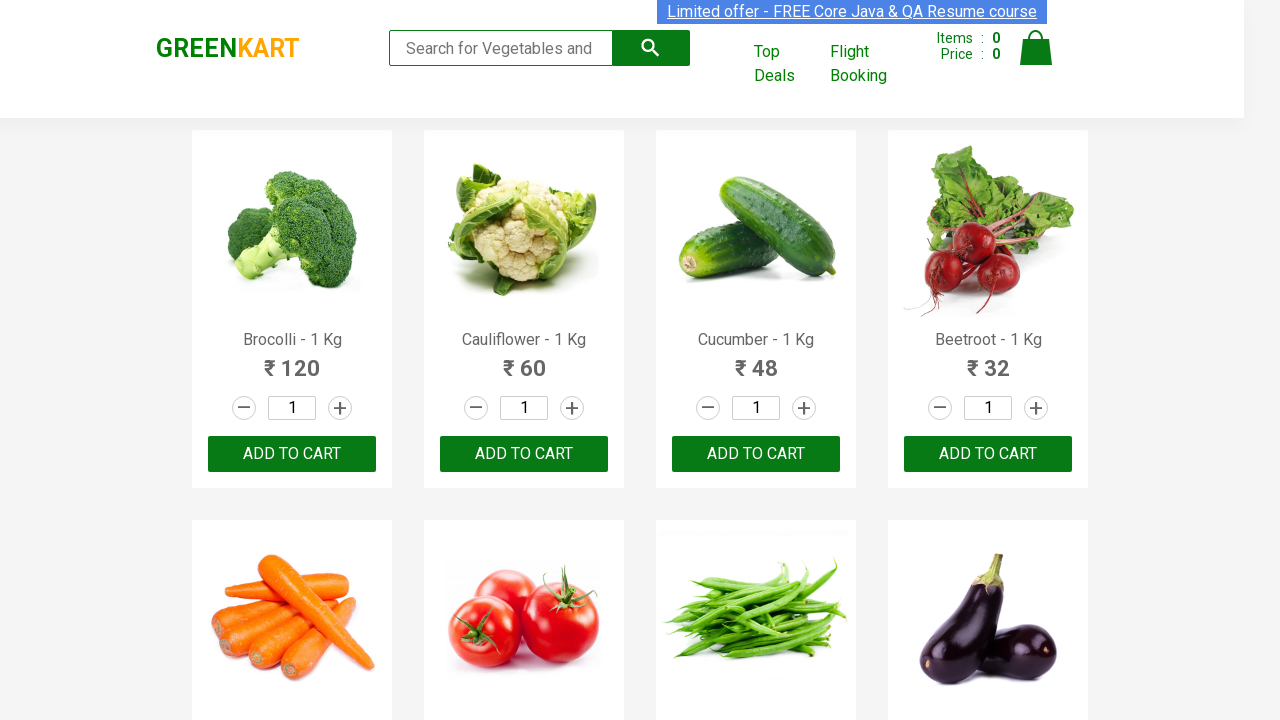

Added 'Almonds' to cart (1/3)
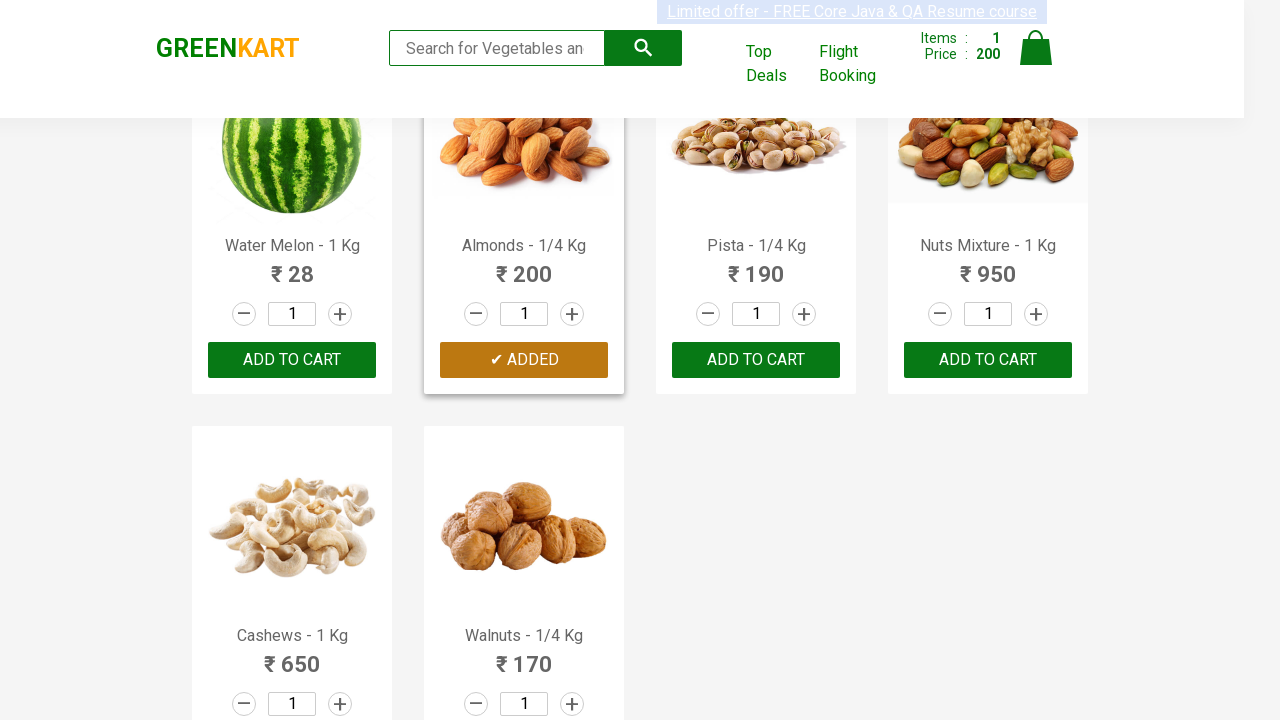

Added 'Pista' to cart (2/3)
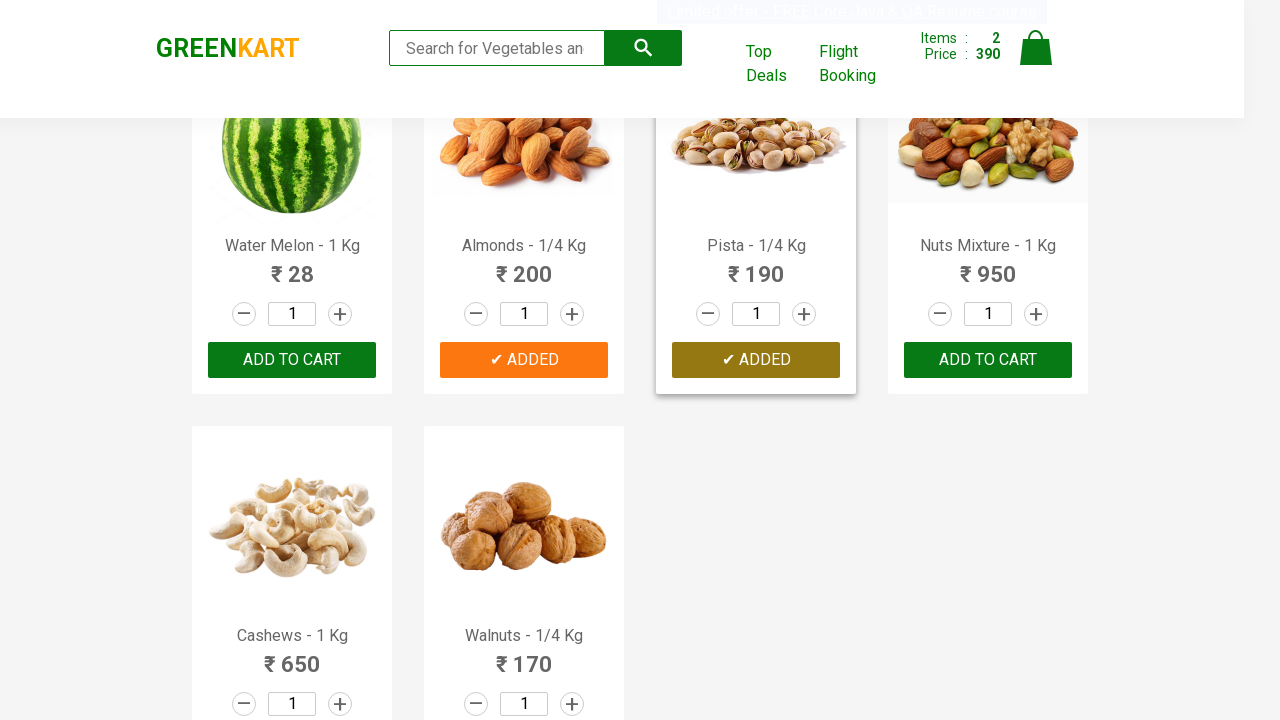

Added 'Cashews' to cart (3/3)
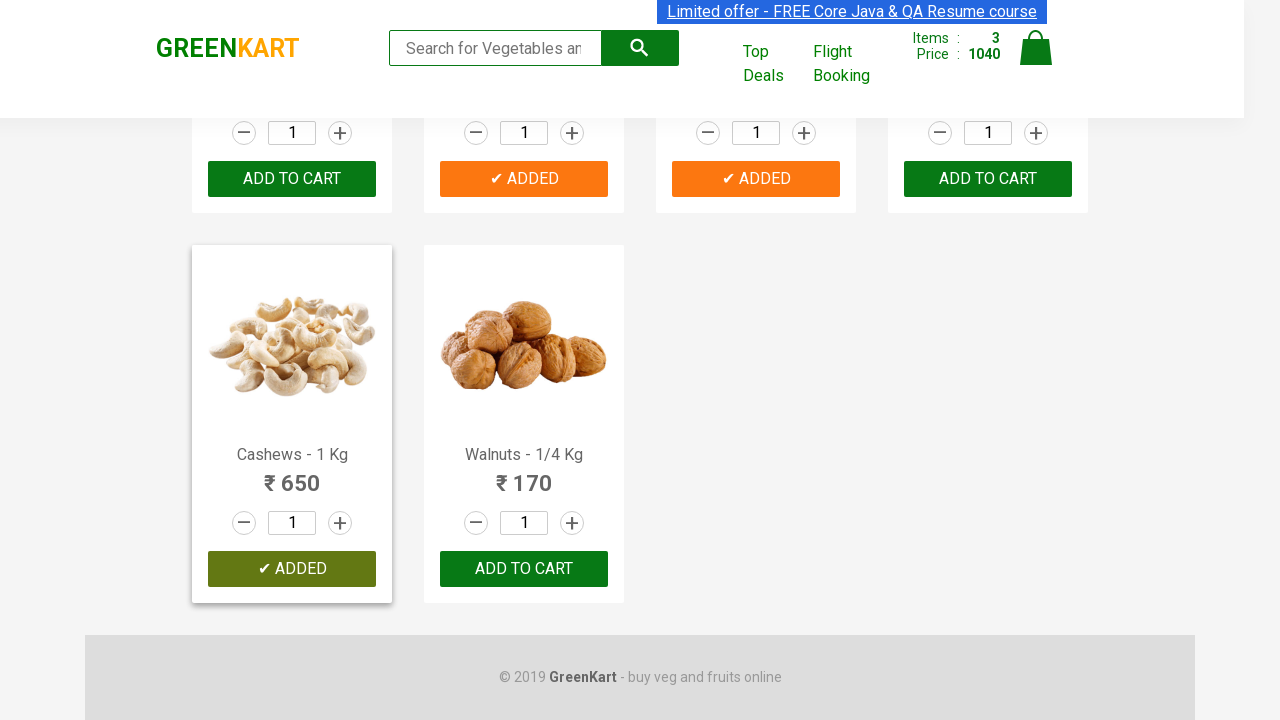

All target items have been successfully added to cart
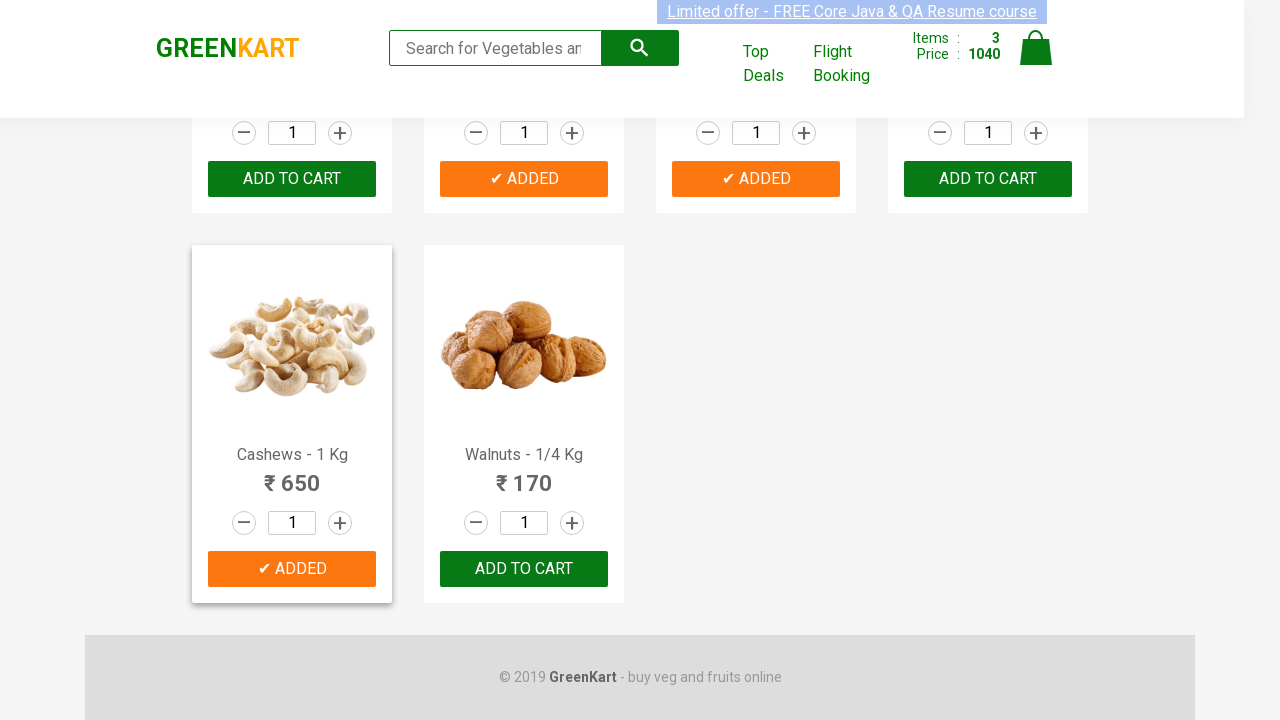

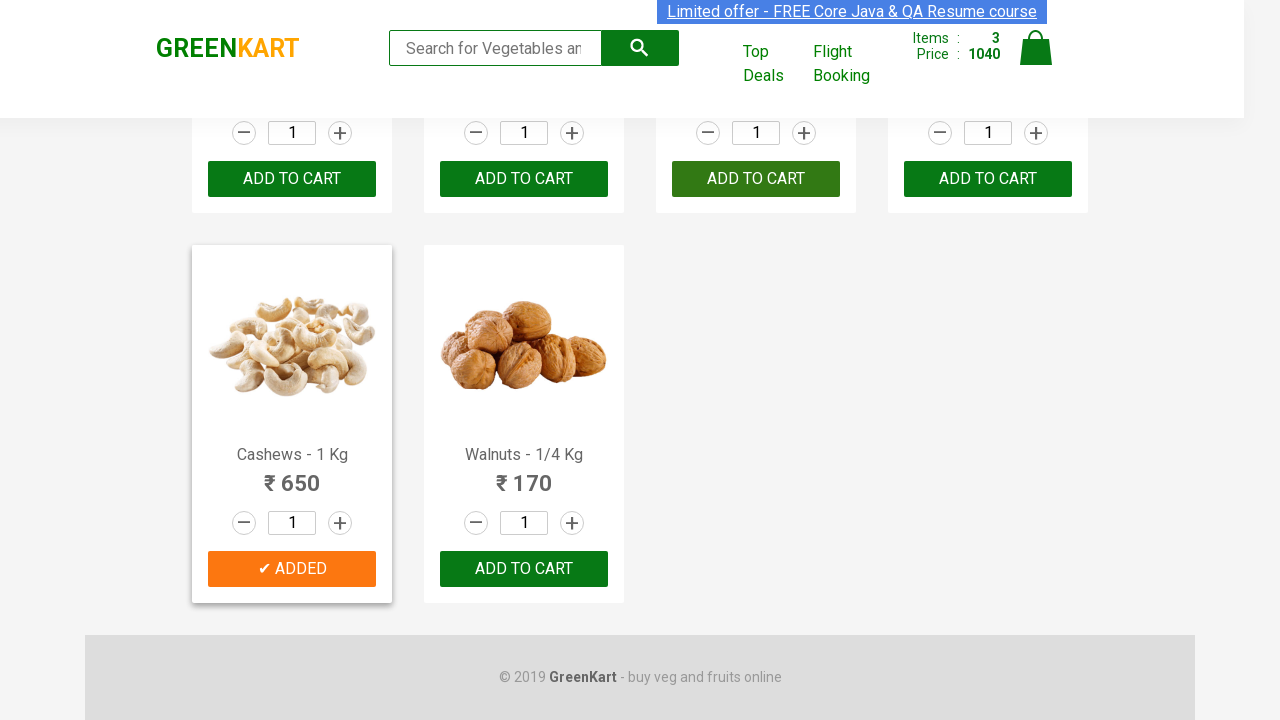